Fills the Full Name field on OrangeHRM demo form page using keyboard actions to scroll down and interact with the form

Starting URL: https://www.orangehrm.com/hris-hr-software-demo/

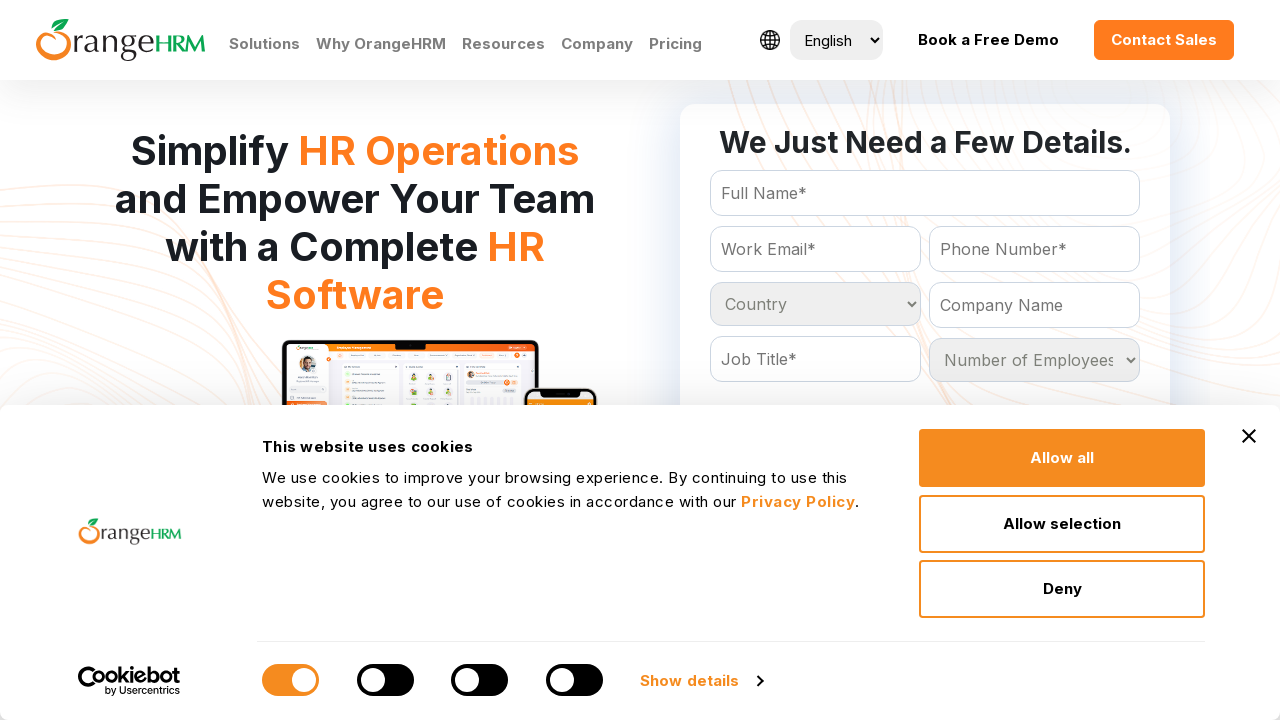

Pressed PageDown to scroll form into view
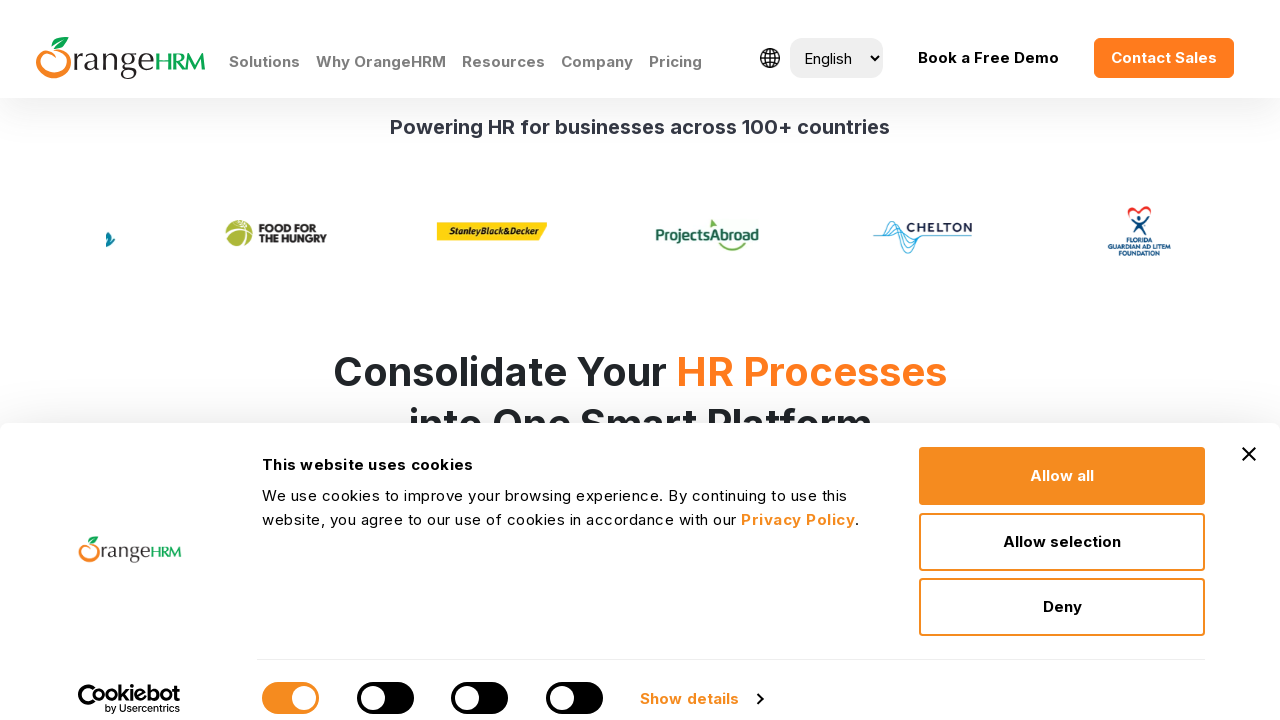

Filled Full Name field with 'sidharth' on #Form_getForm_FullName
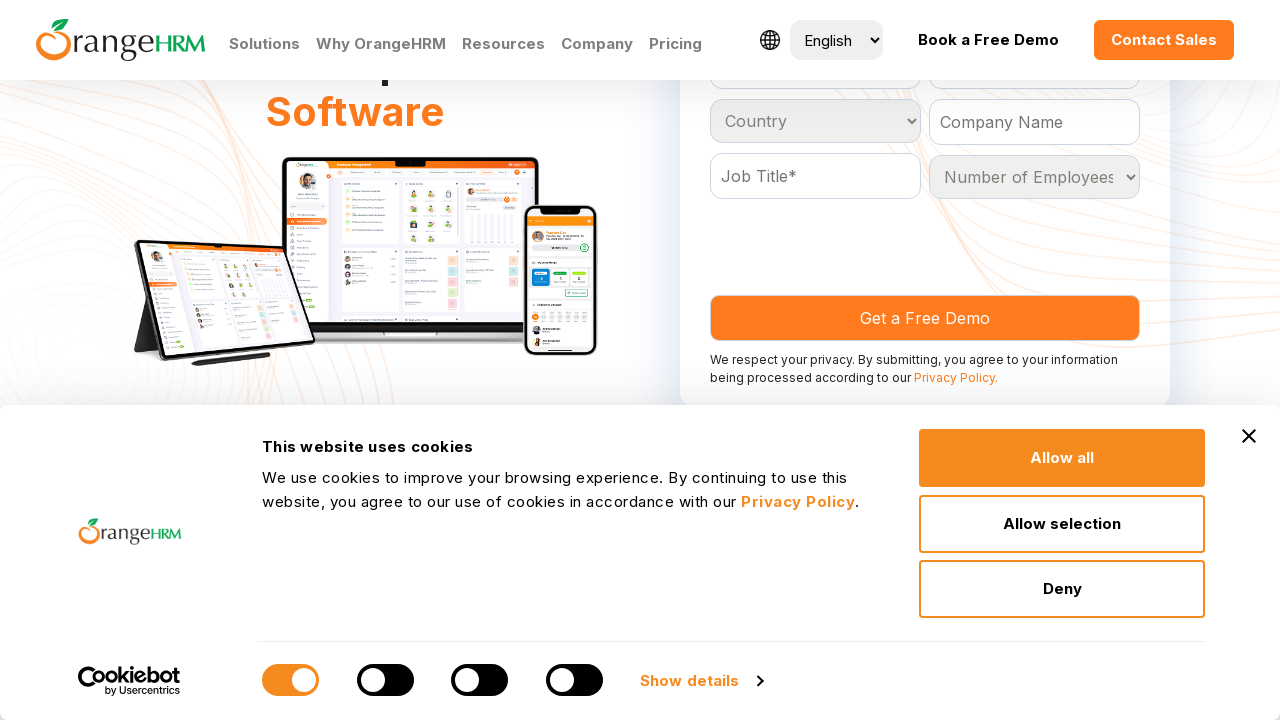

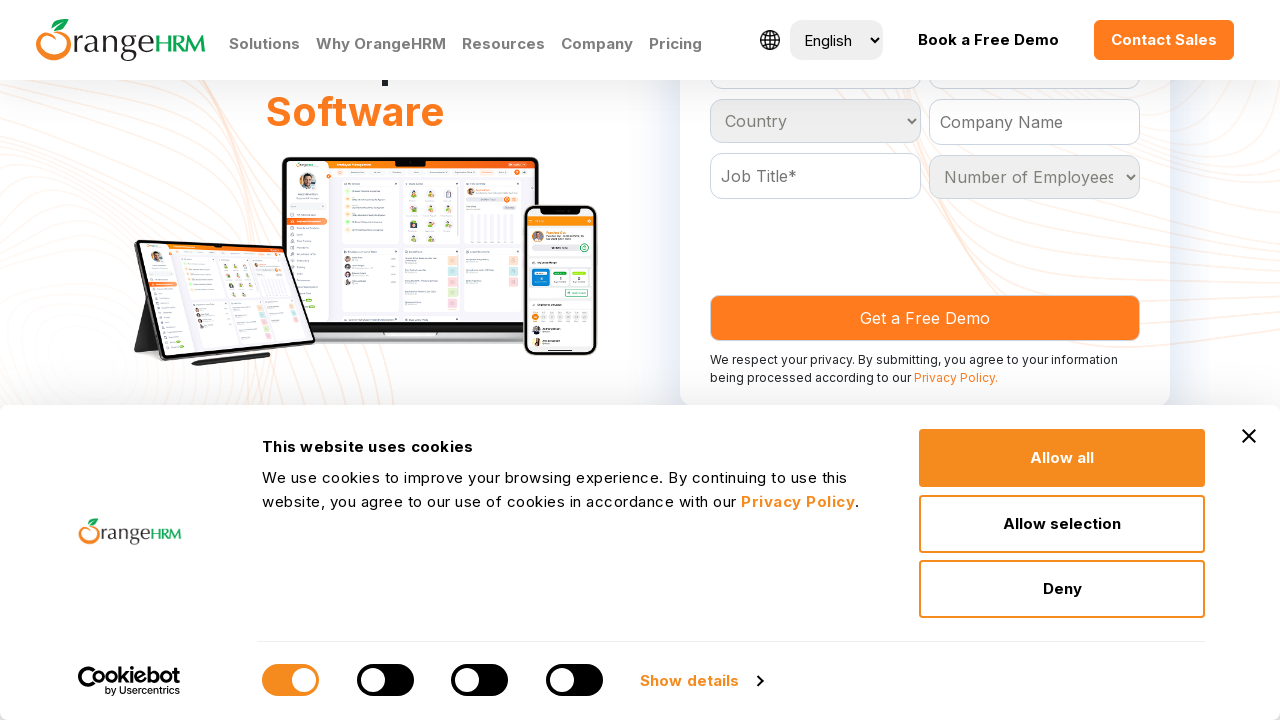